Tests dynamic form controls by clicking an enable button to activate a disabled input field and verifying its state changes

Starting URL: http://the-internet.herokuapp.com/dynamic_controls

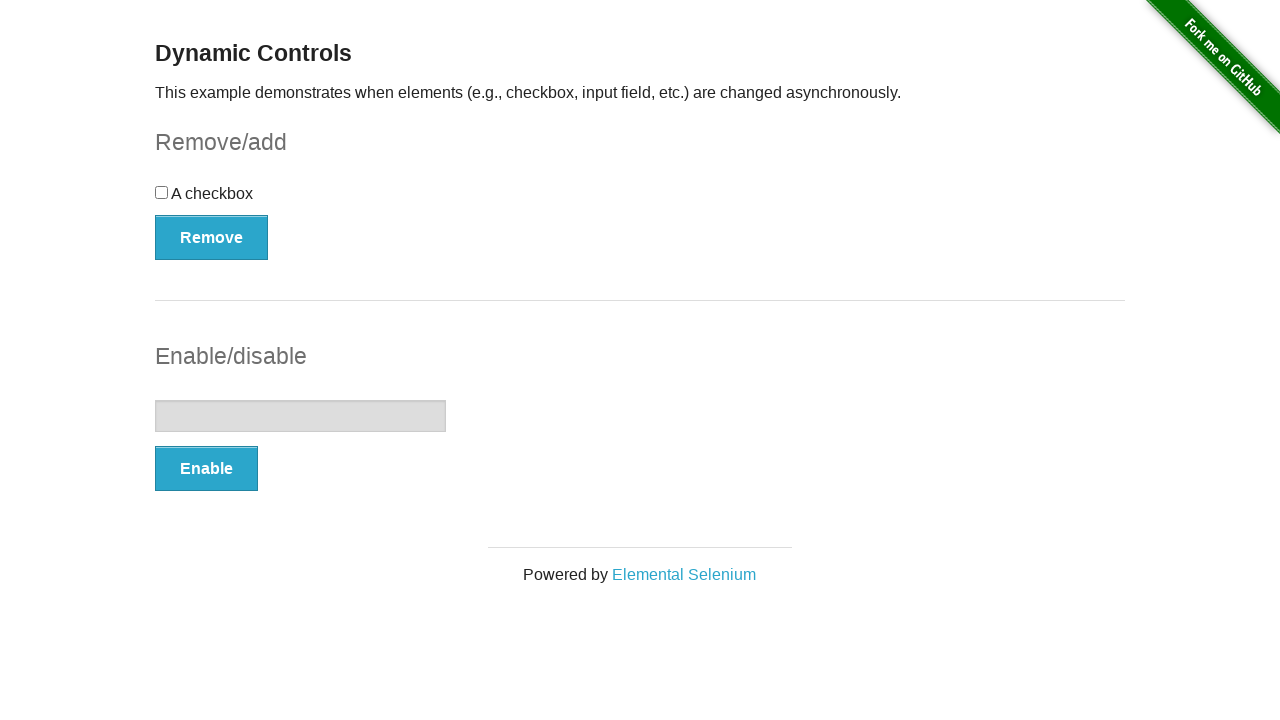

Clicked the enable button to activate the disabled input field at (206, 469) on #input-example>button
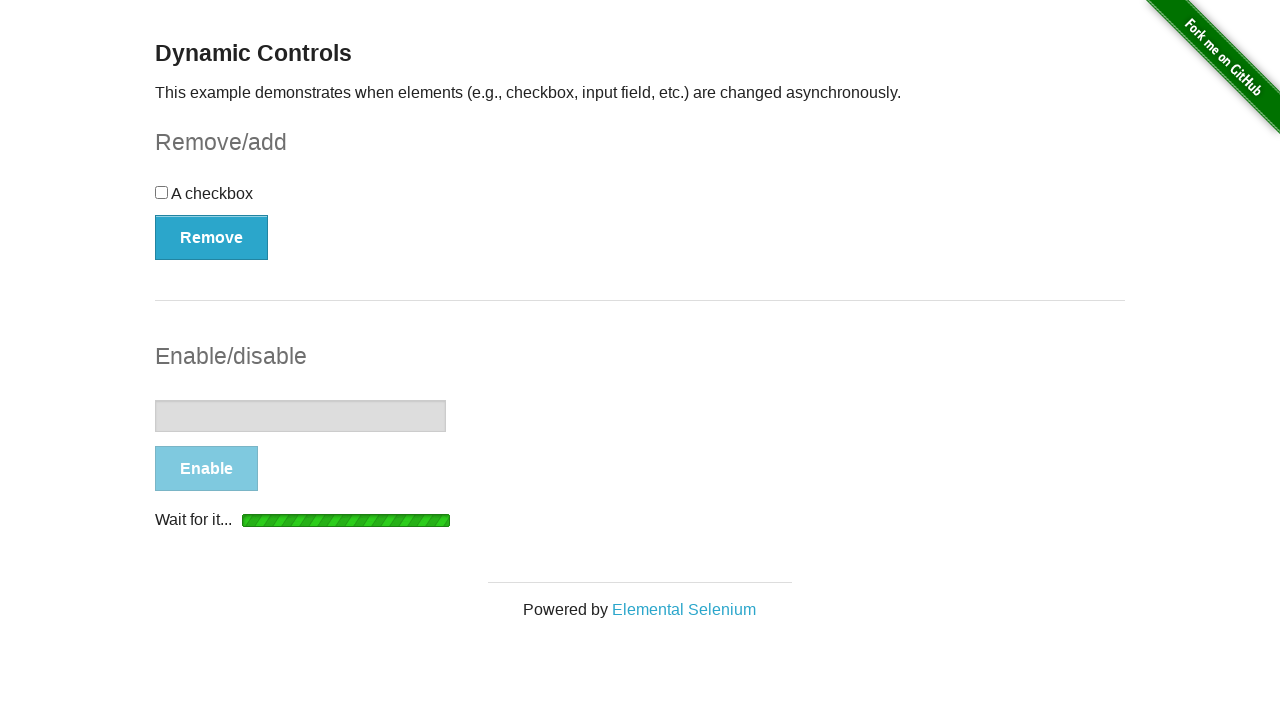

Waited 3 seconds for the input field to become enabled
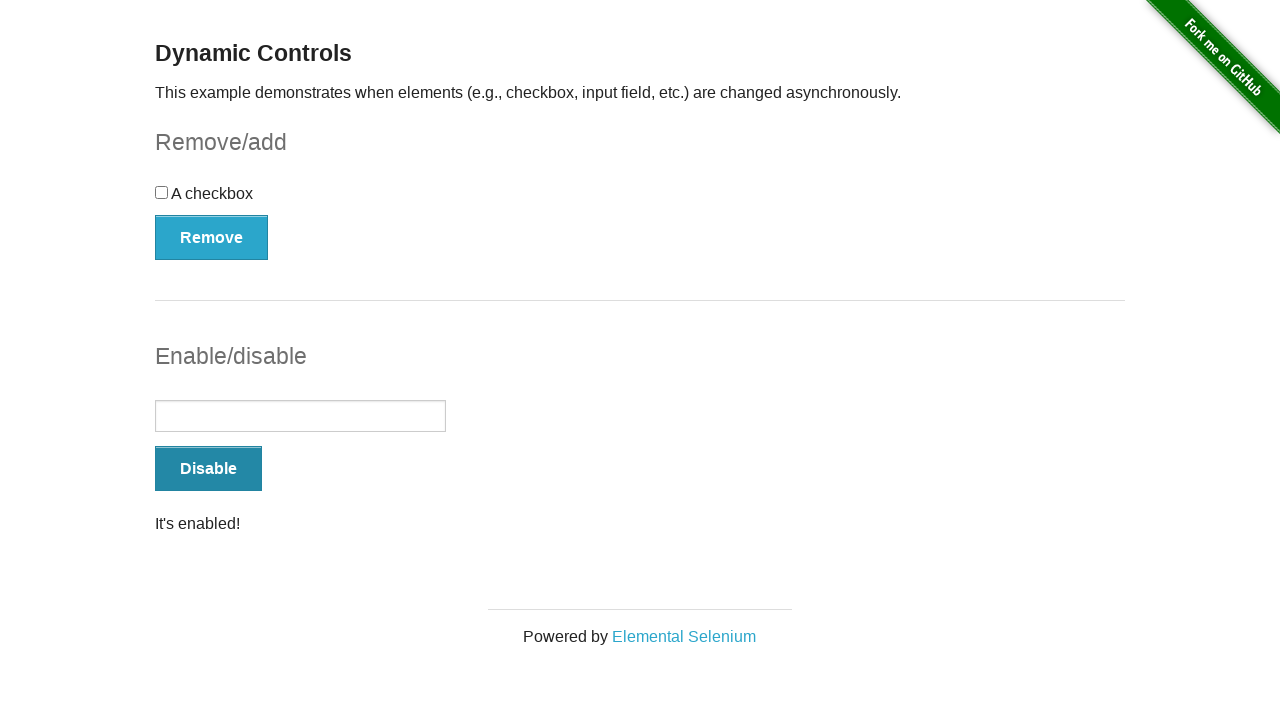

Located the input field element
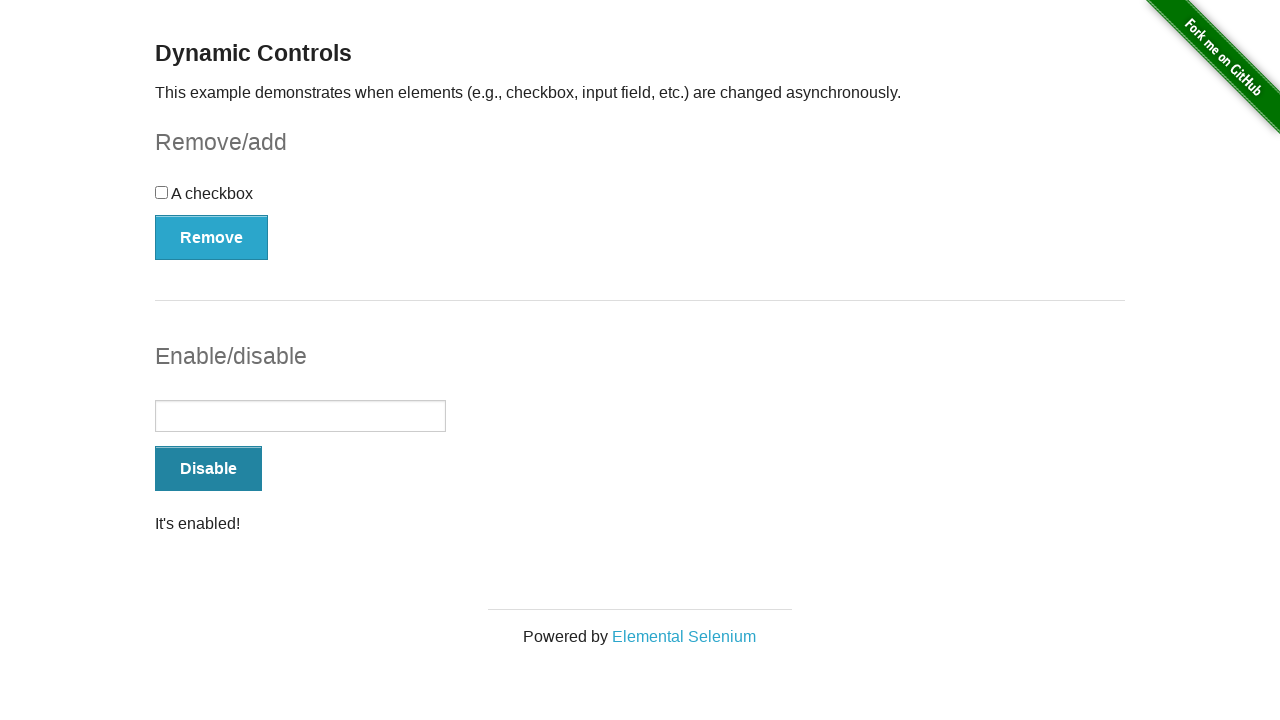

Verified that the input field is now enabled
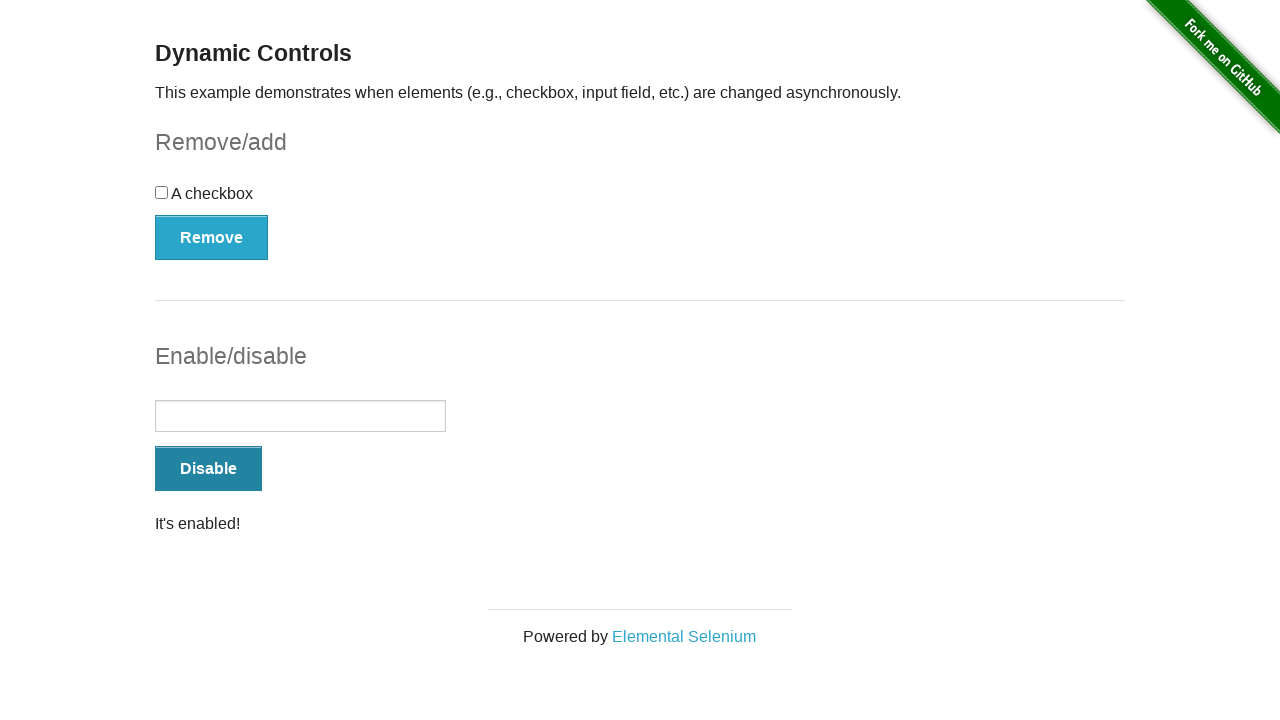

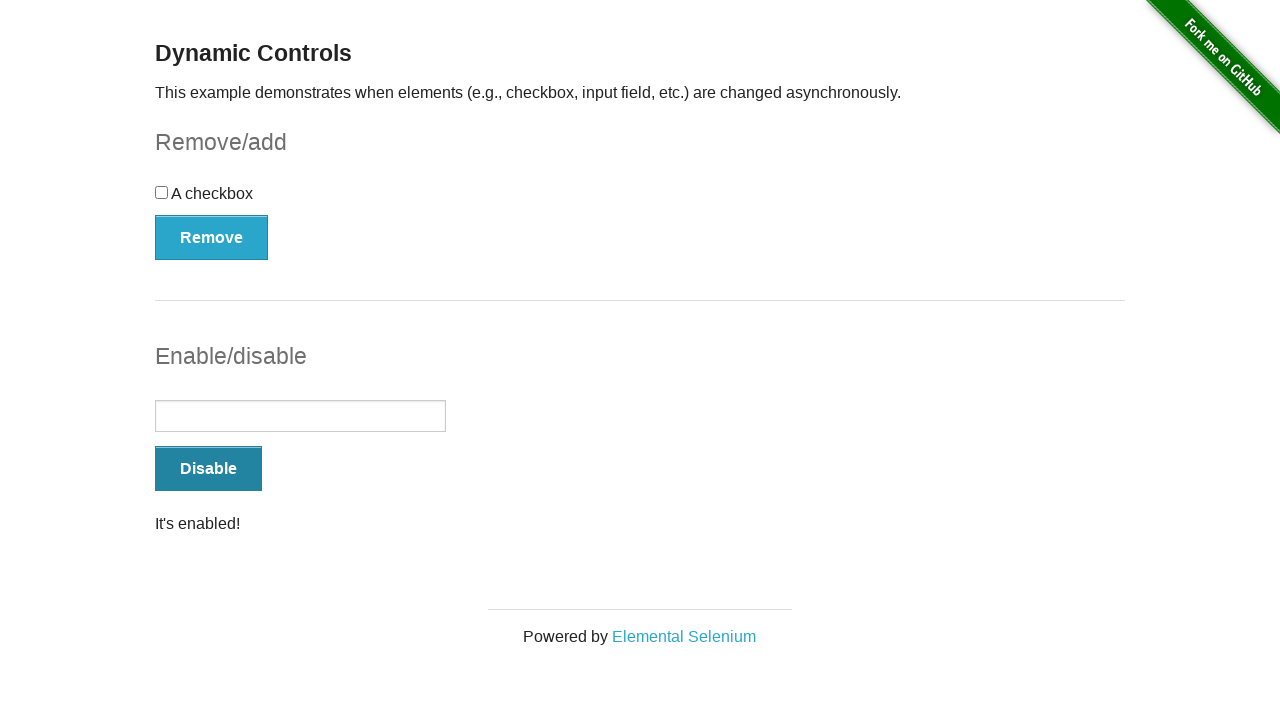